Tests navigation to the registration page by clicking the registration link and verifying the URL changes to the registration page.

Starting URL: https://qa.koel.app/

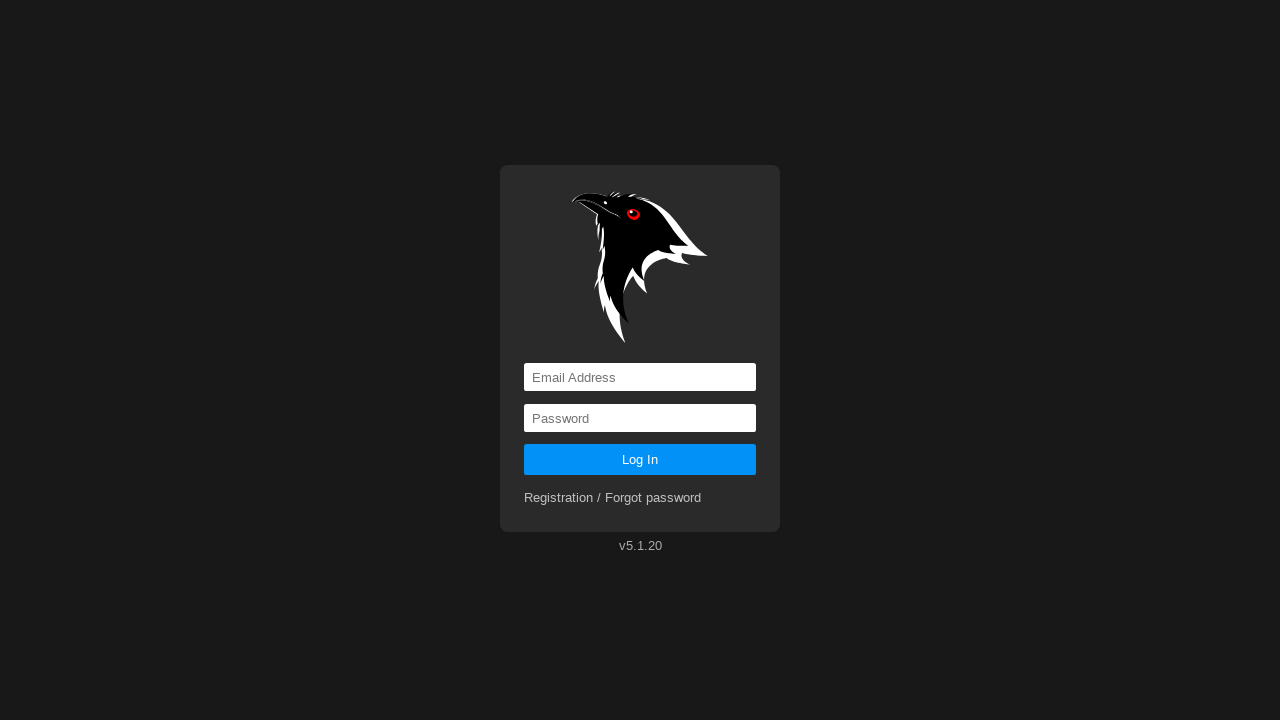

Clicked registration link at (613, 498) on a[href='registration']
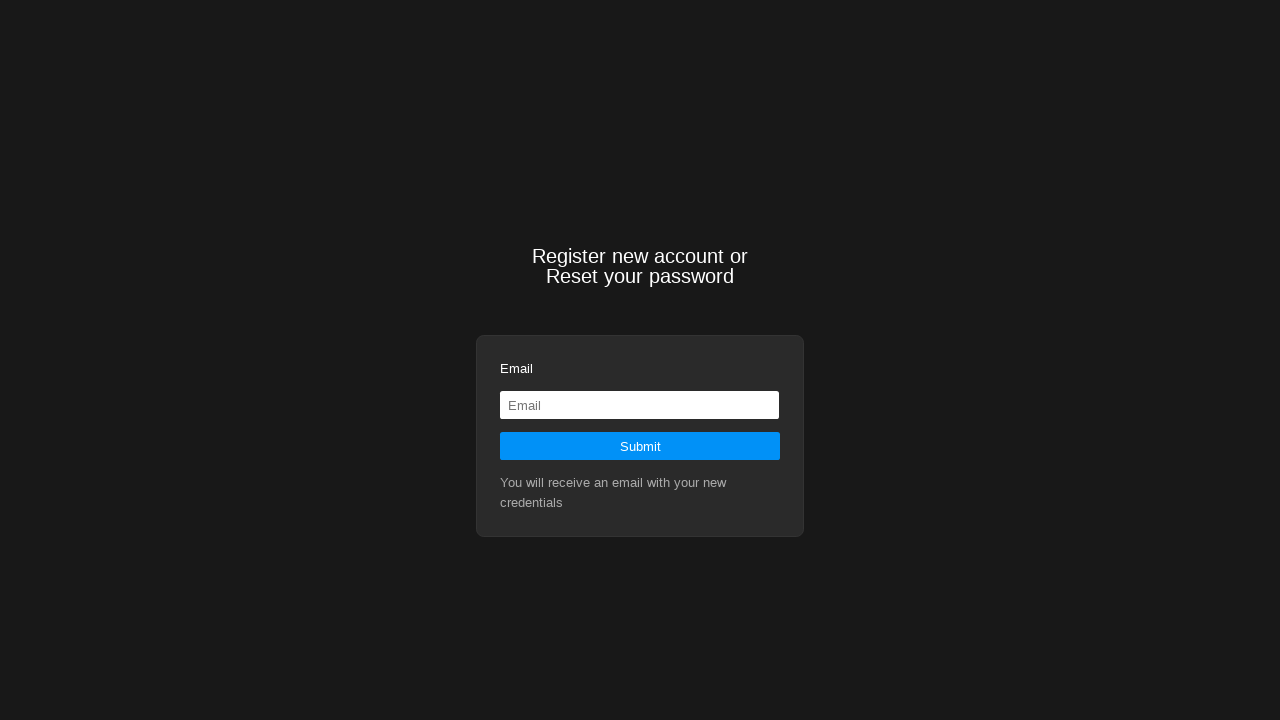

Navigation to registration page completed
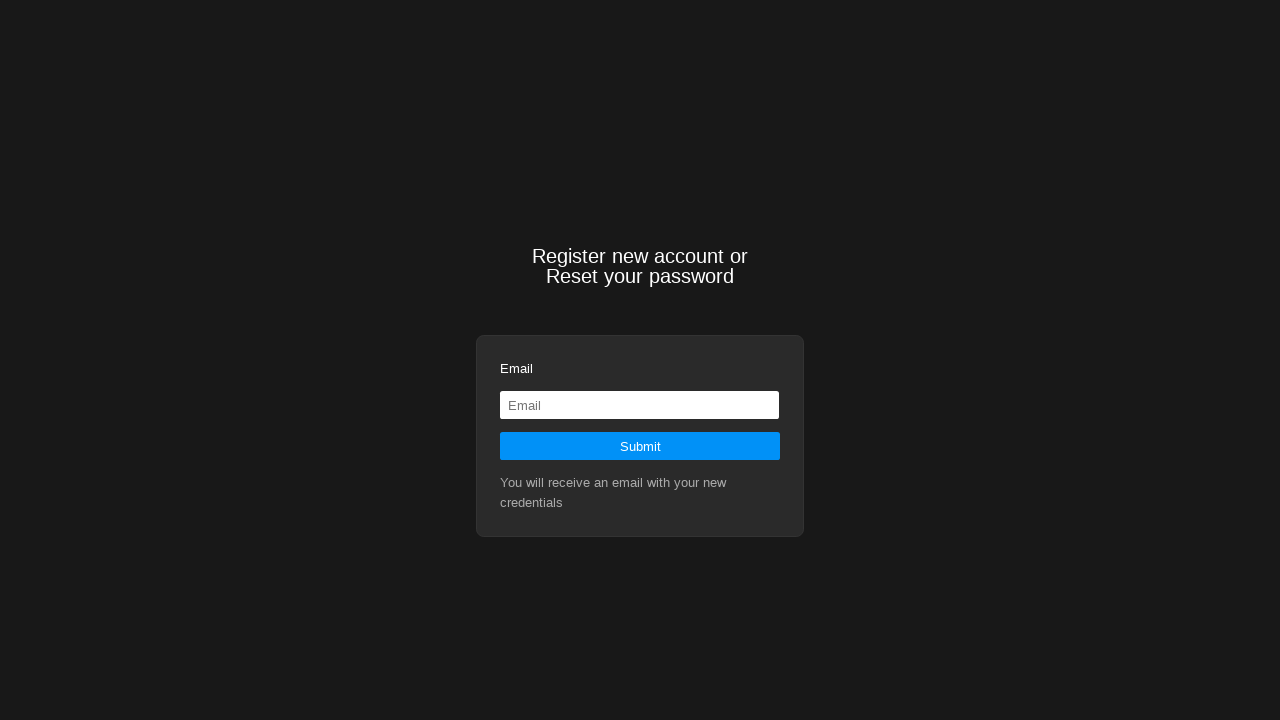

Verified URL is https://qa.koel.app/registration
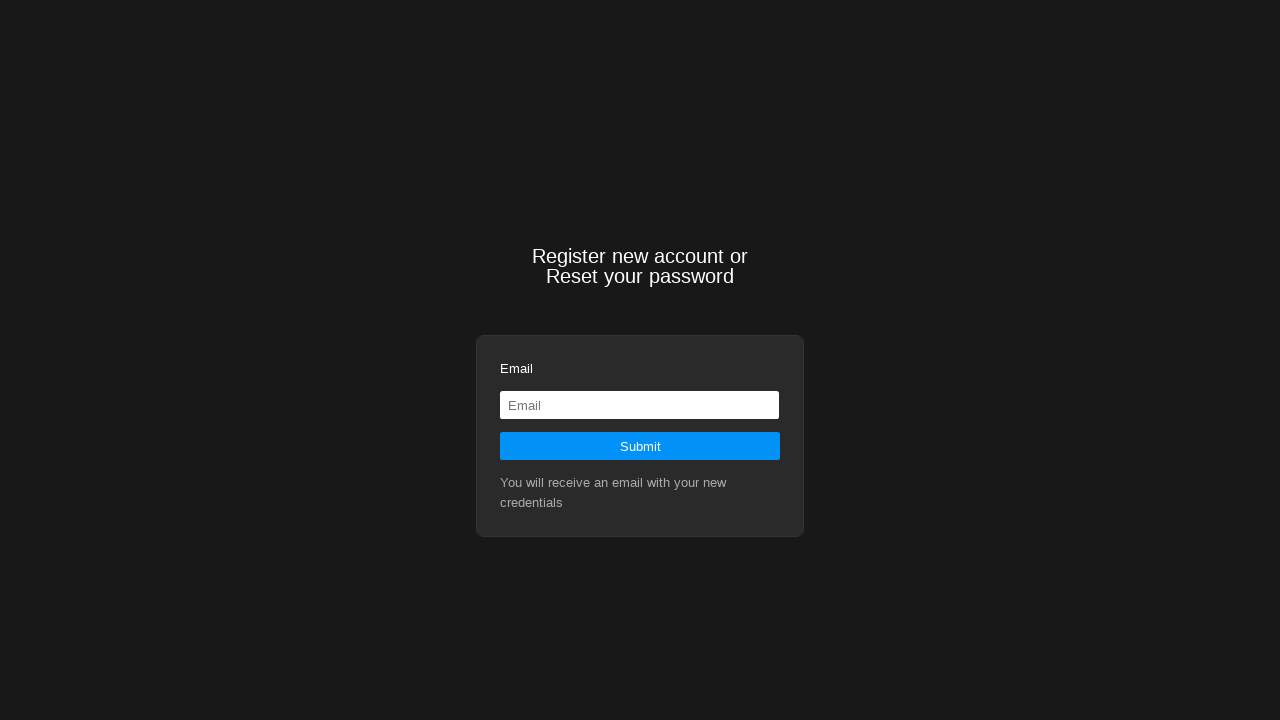

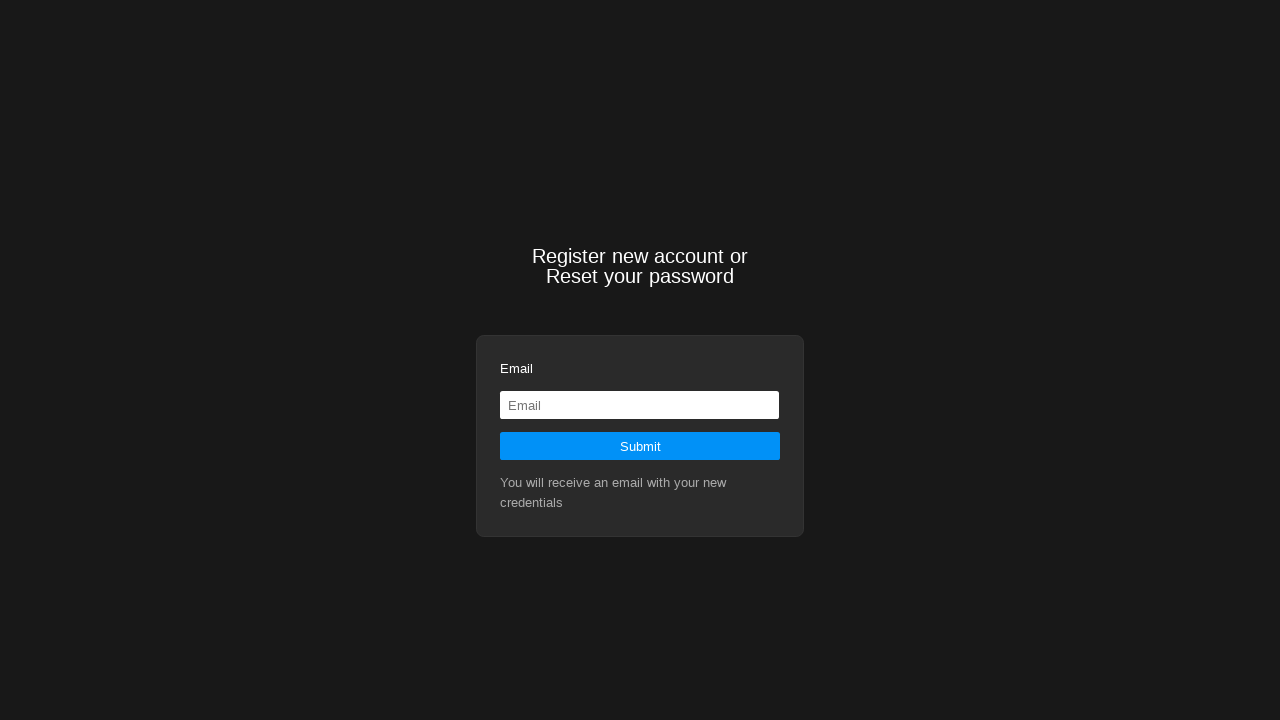